Tests that clicking the "Make Appointment" button on the Katalon demo healthcare application navigates to the login page.

Starting URL: https://katalon-demo-cura.herokuapp.com/

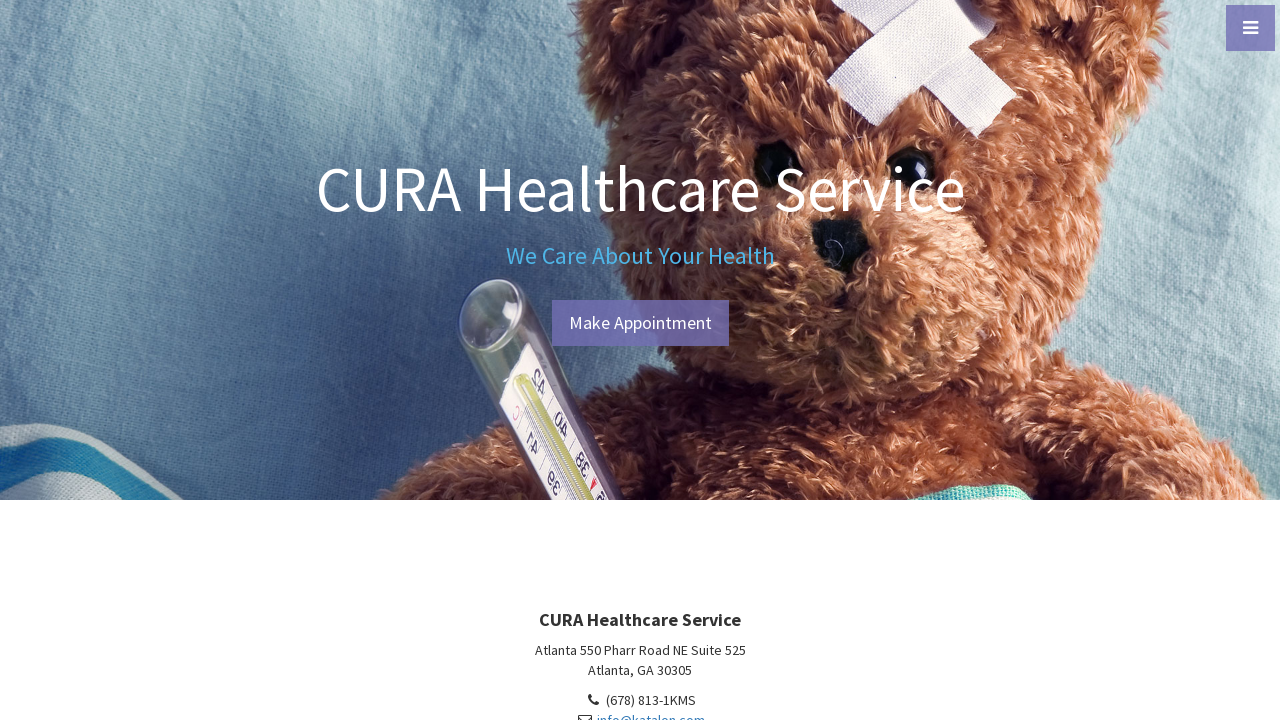

Clicked the 'Make Appointment' button at (640, 323) on a#btn-make-appointment
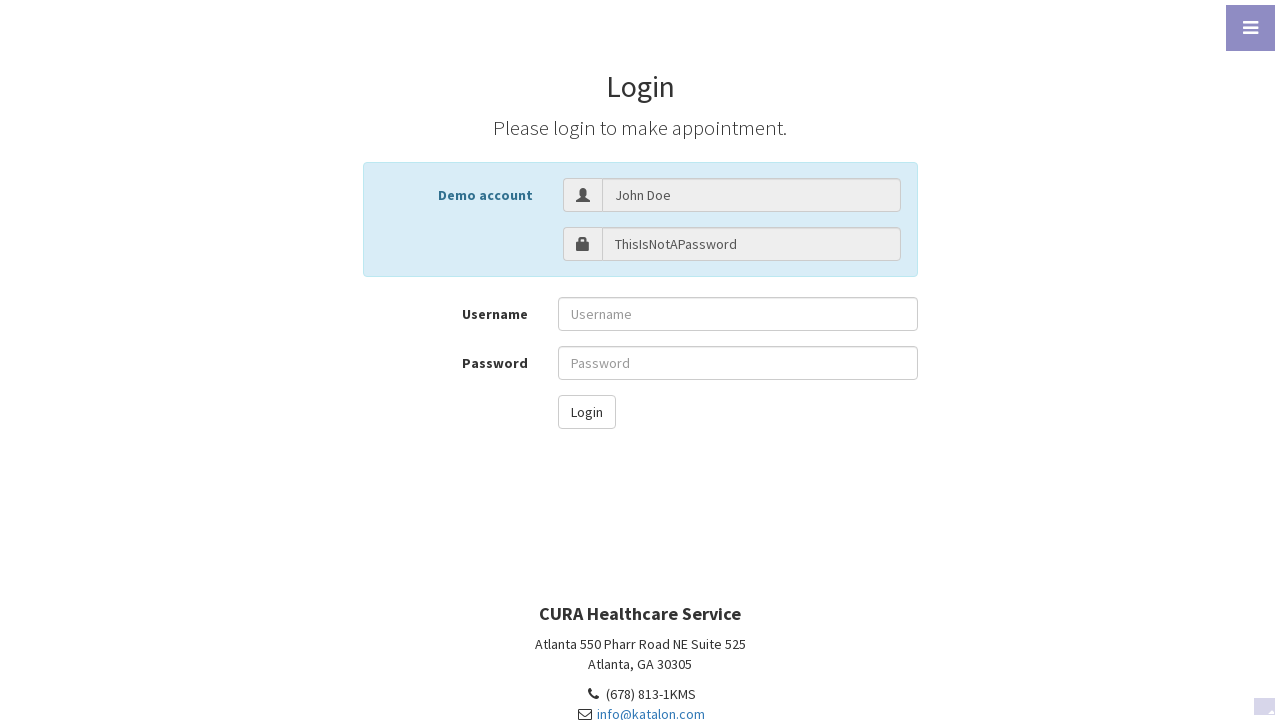

Verified navigation to login page (profile.php#login)
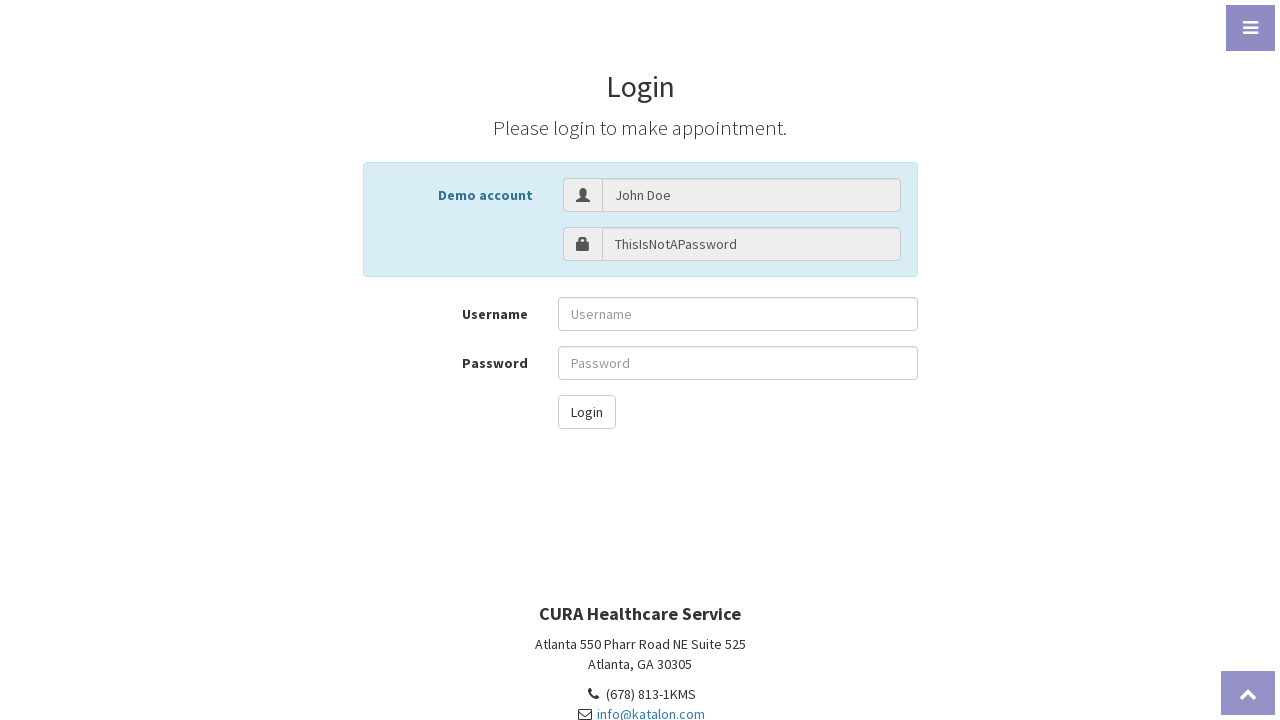

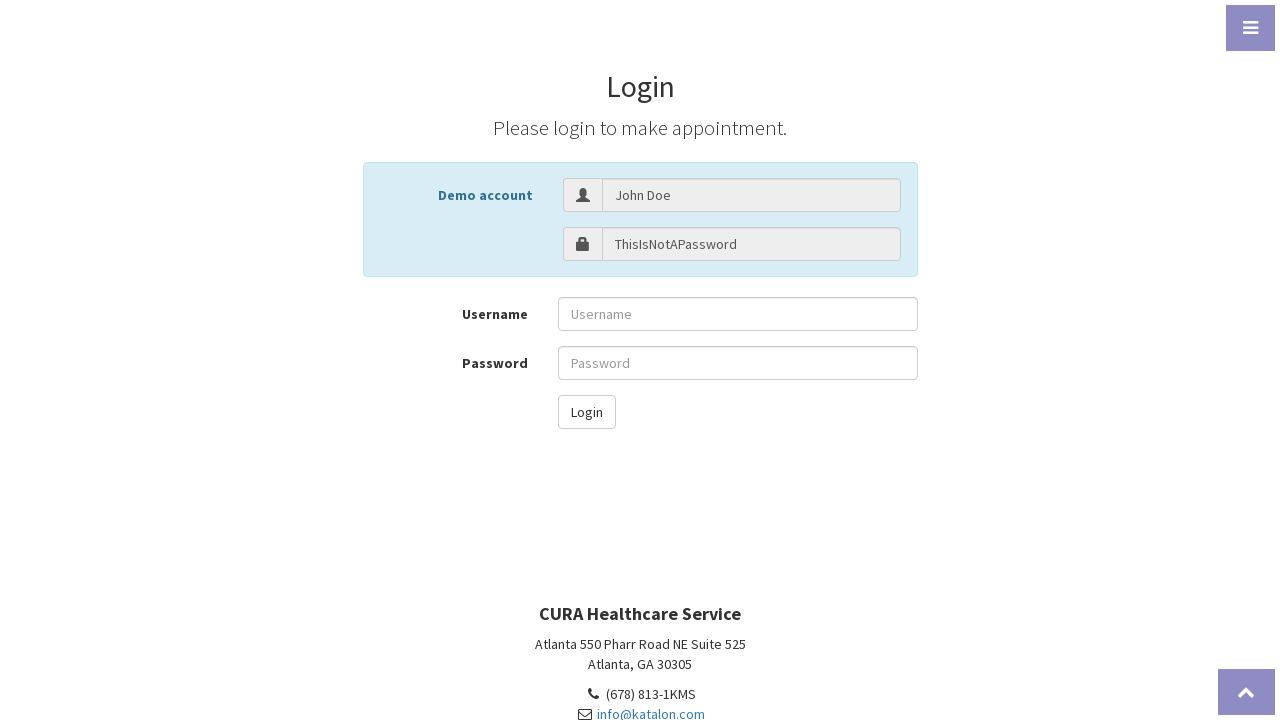